Basic browser automation test that navigates to Rahul Shetty Academy website and verifies the page loads by checking the title and URL.

Starting URL: https://rahulshettyacademy.com

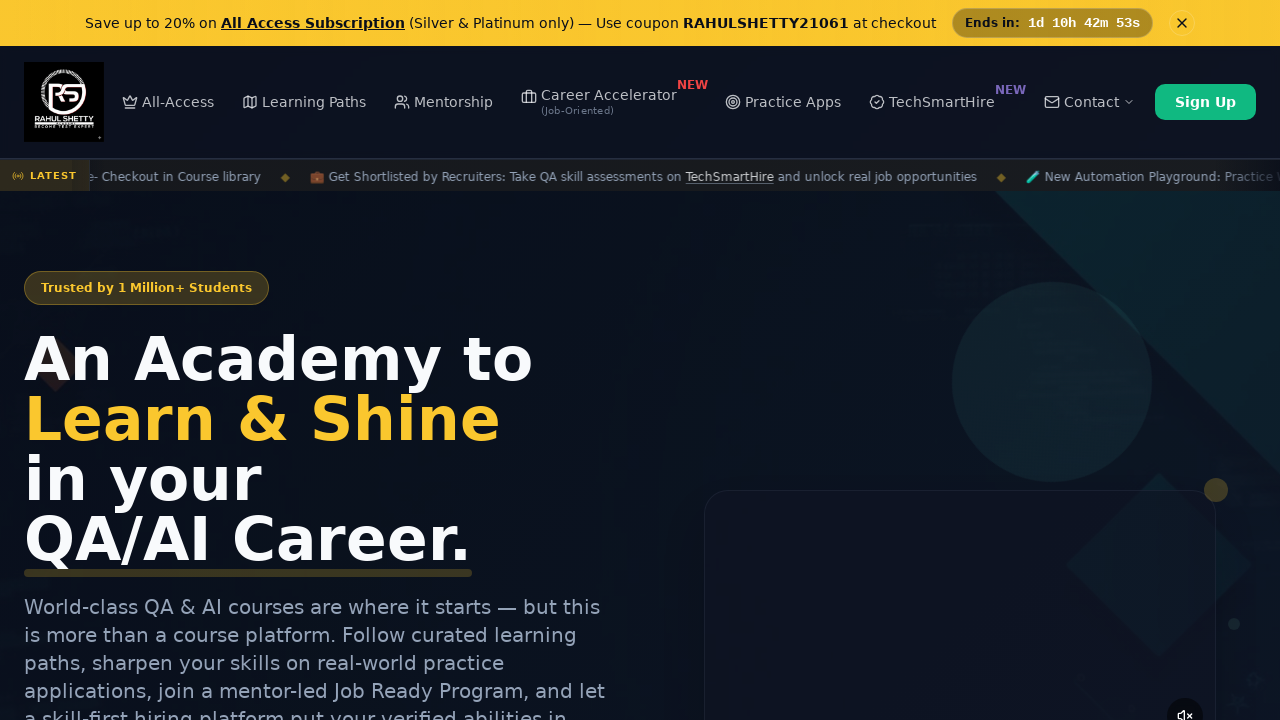

Page loaded with DOM content ready
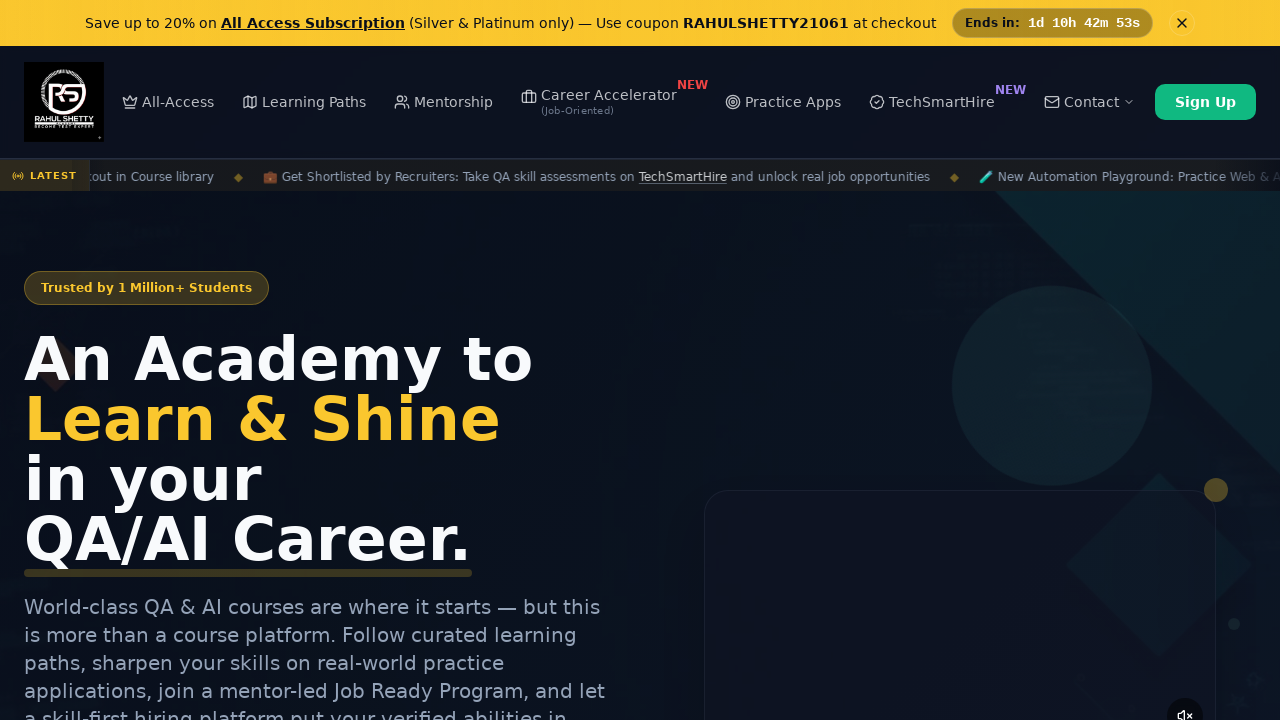

Retrieved page title: Rahul Shetty Academy | QA Automation, Playwright, AI Testing & Online Training
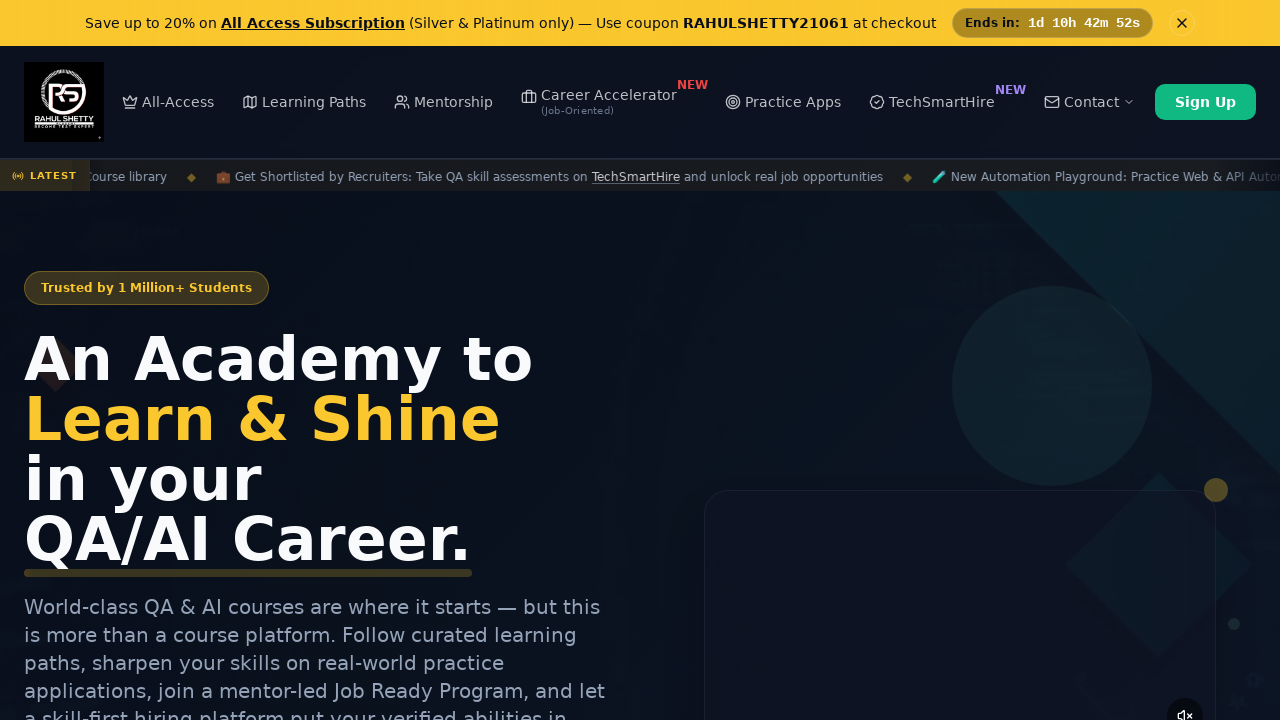

Retrieved current URL: https://rahulshettyacademy.com/
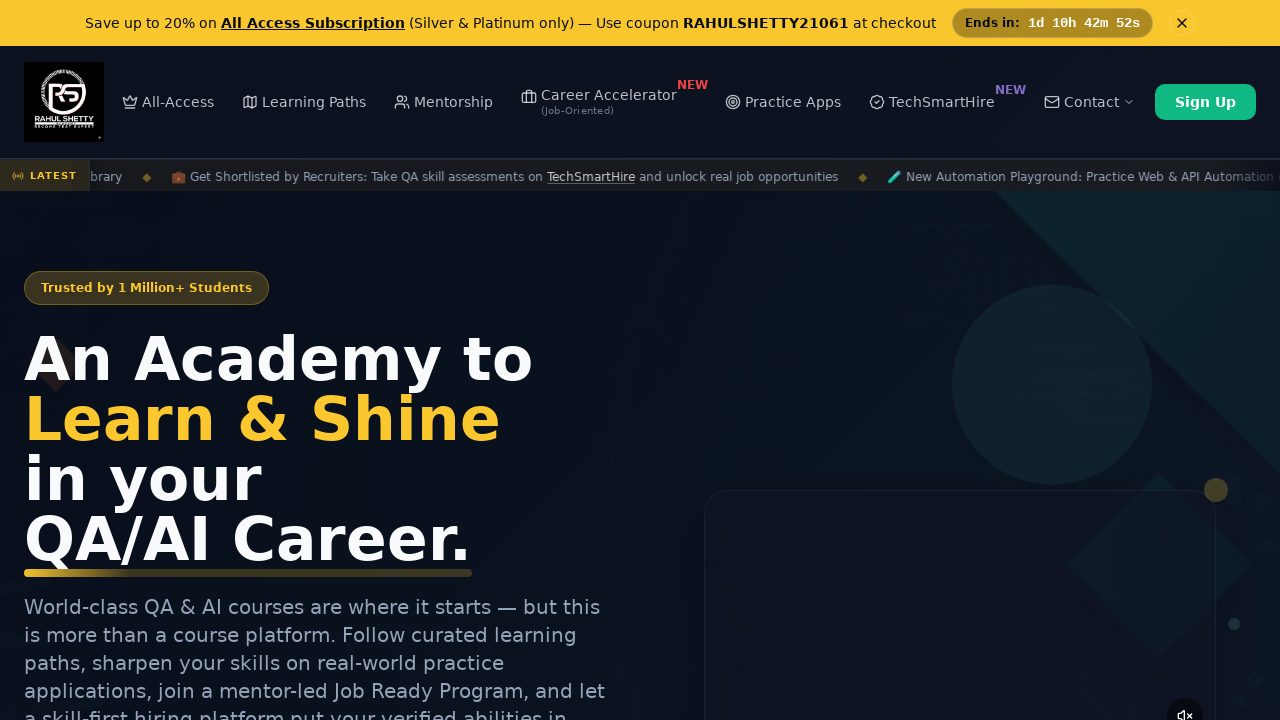

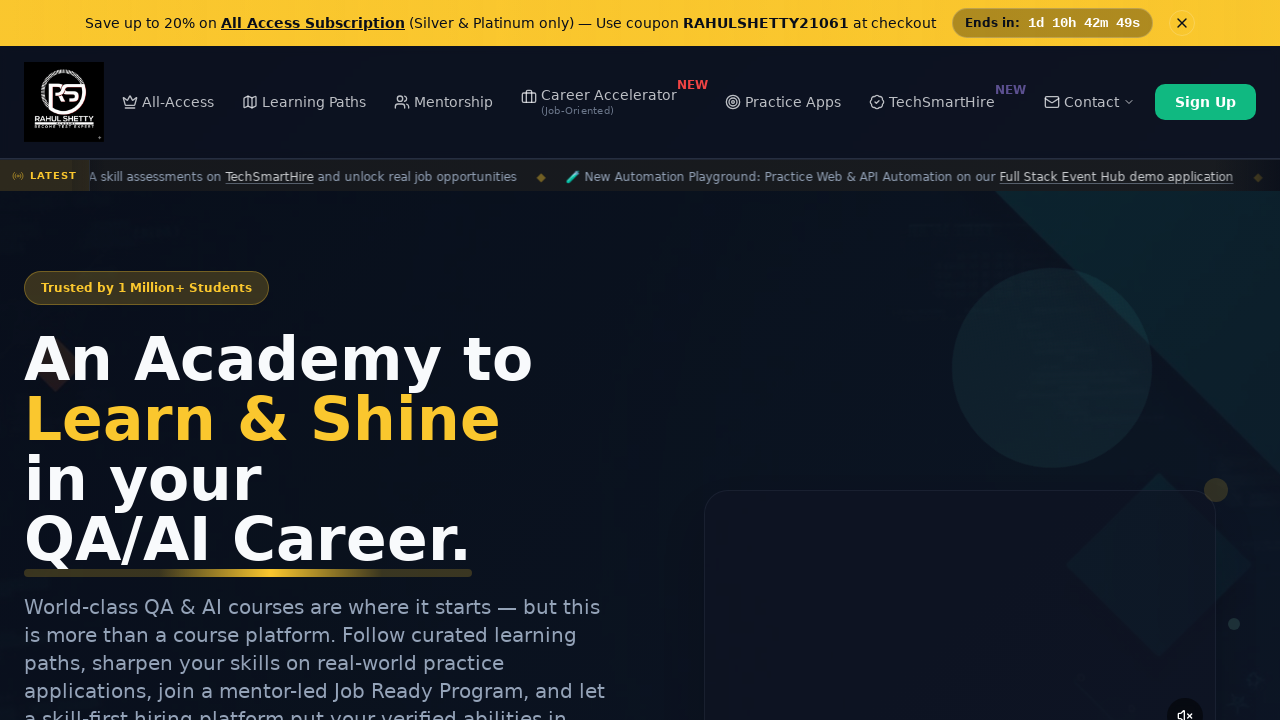